Tests radio button selection functionality by iterating through a group of radio buttons and selecting the one with value "Cheese"

Starting URL: http://www.echoecho.com/htmlforms10.htm

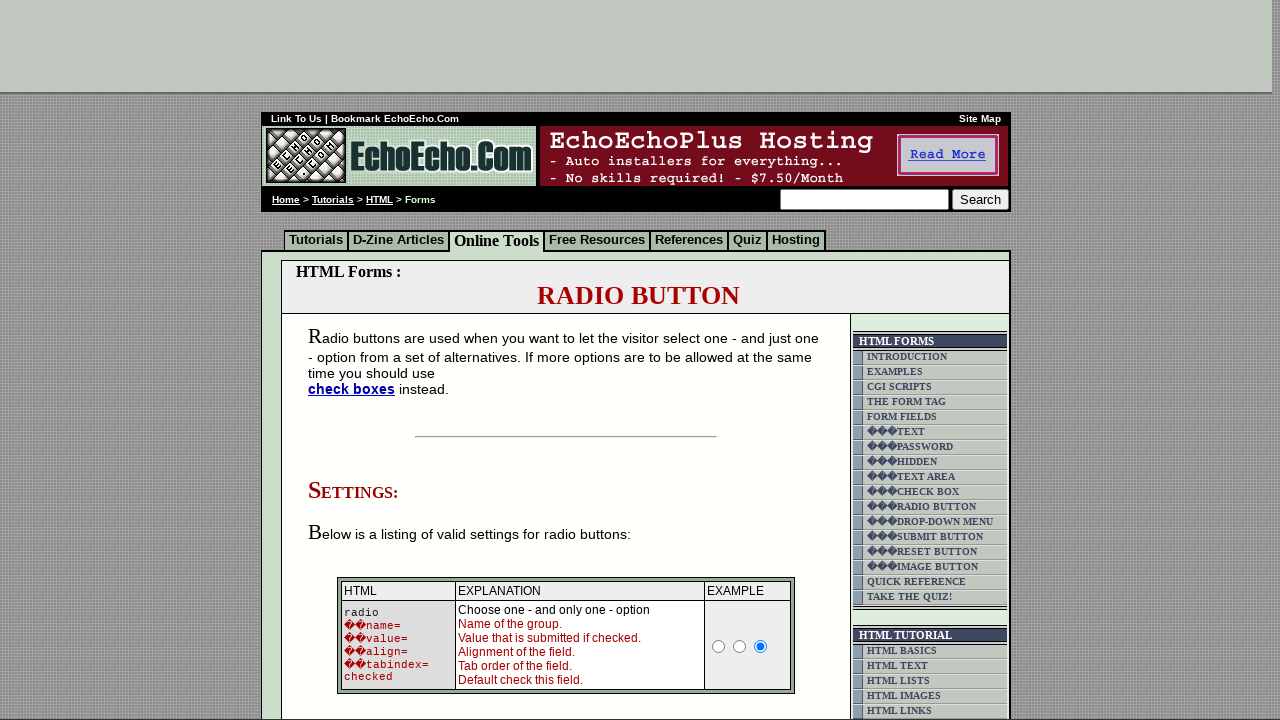

Waited for radio buttons with name 'group1' to be present
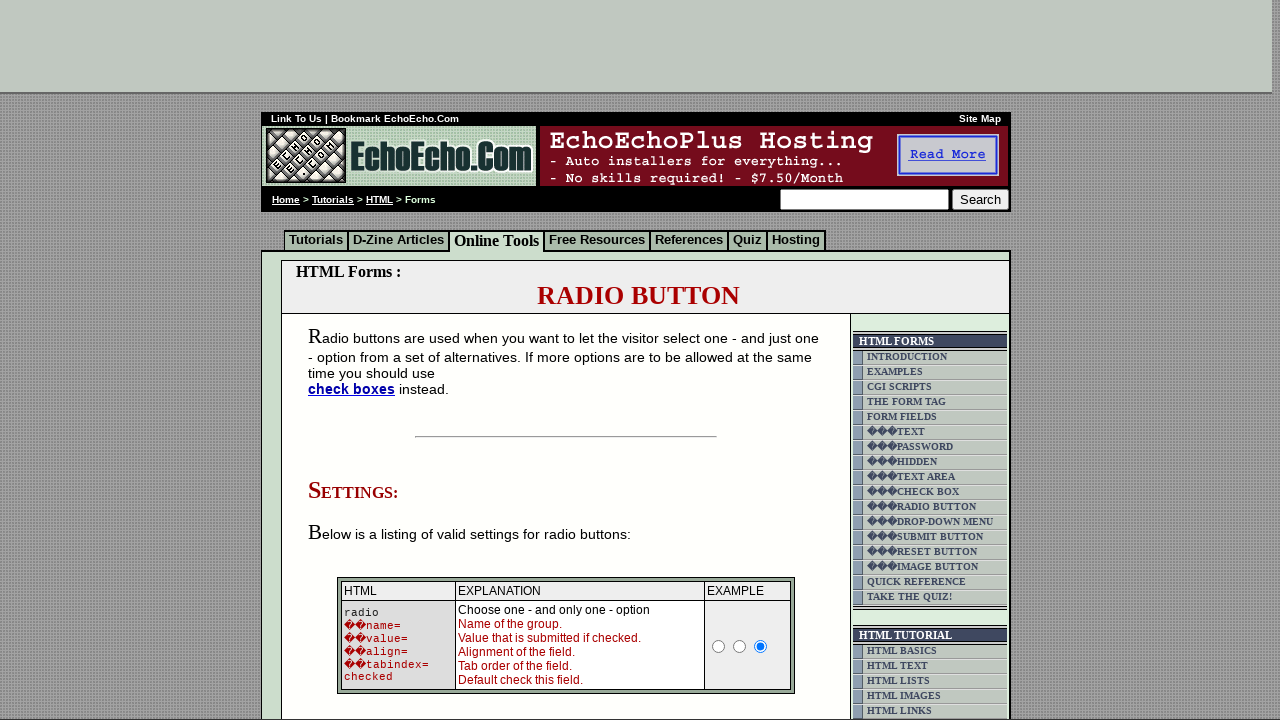

Located all radio buttons in group1
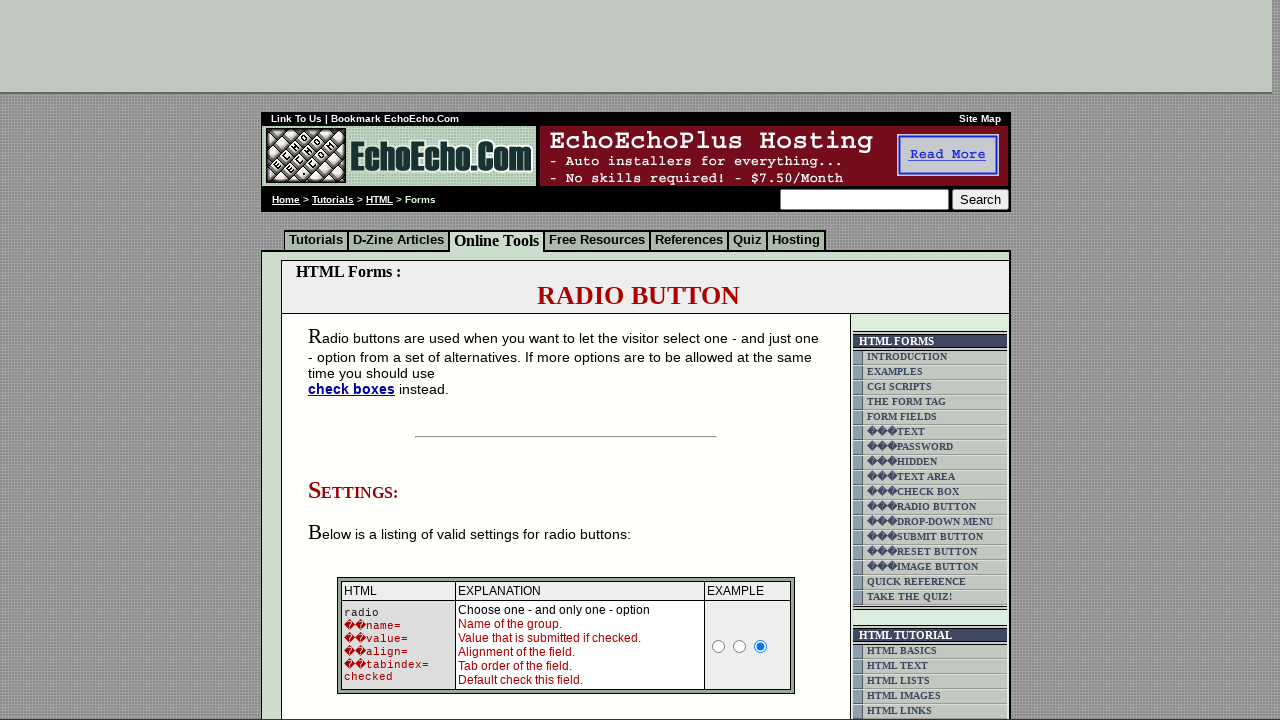

Found 3 radio buttons in the group
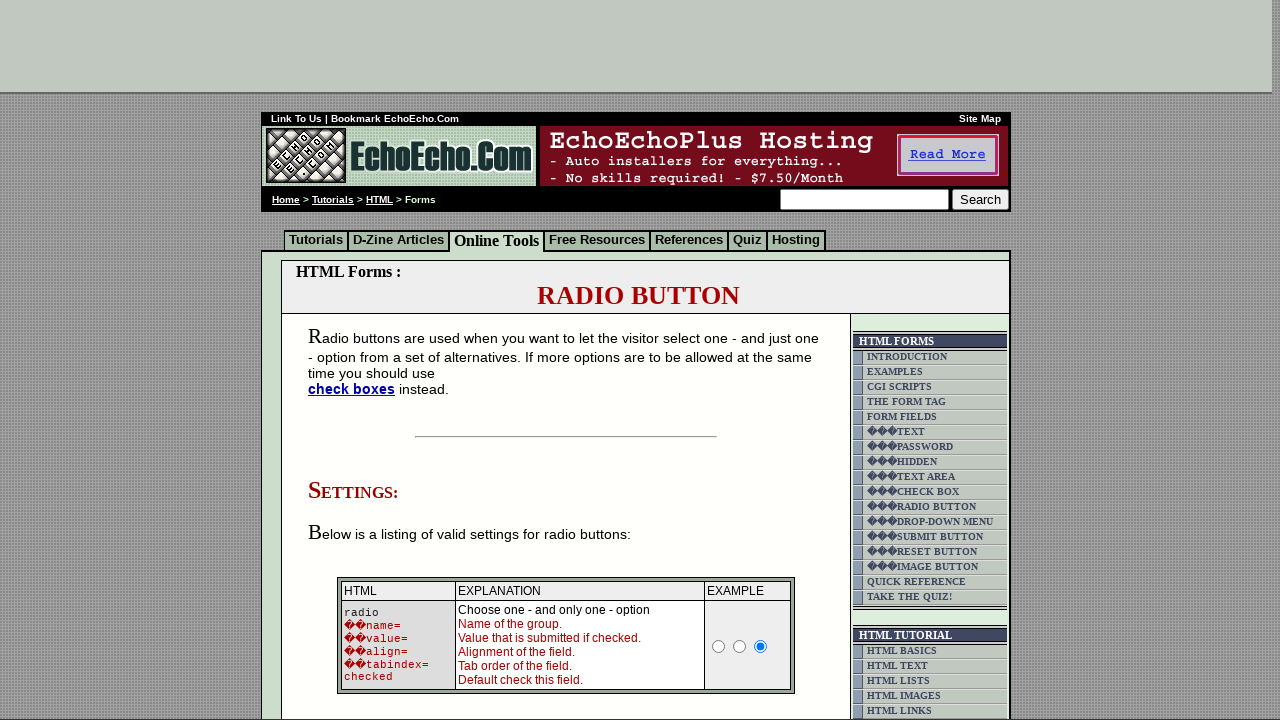

Retrieved value attribute from radio button 0: 'Milk'
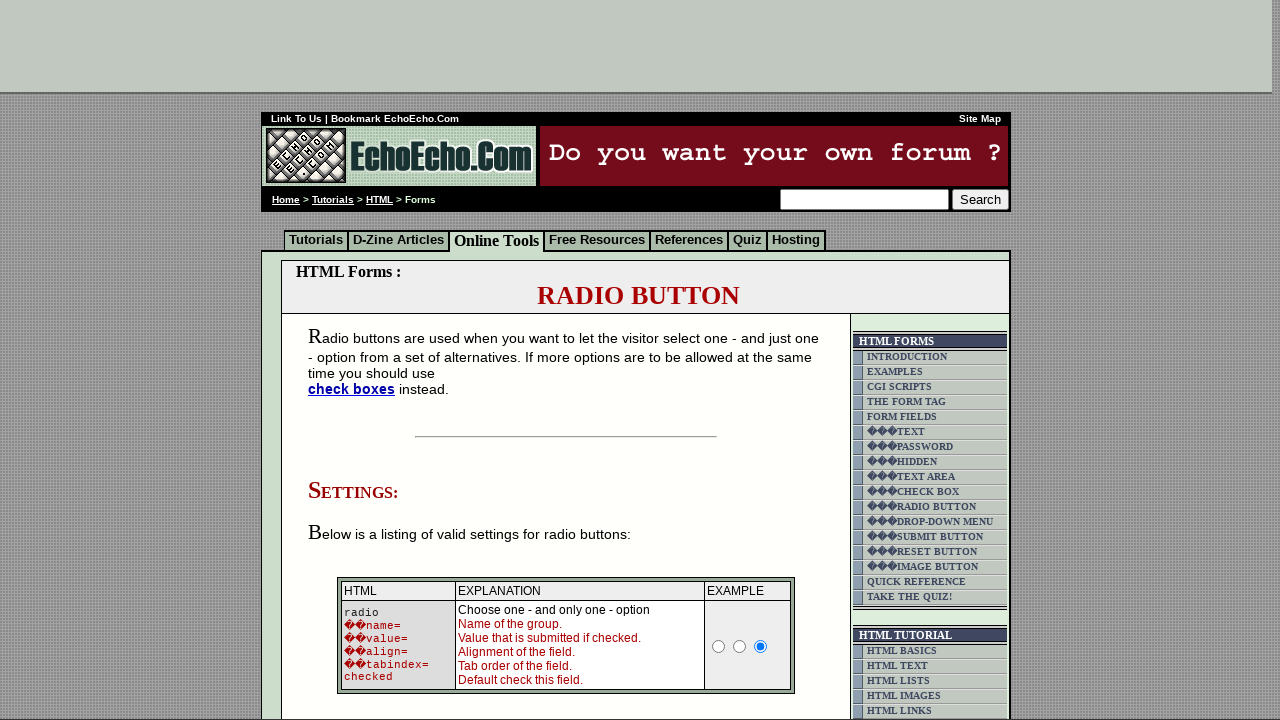

Retrieved value attribute from radio button 1: 'Butter'
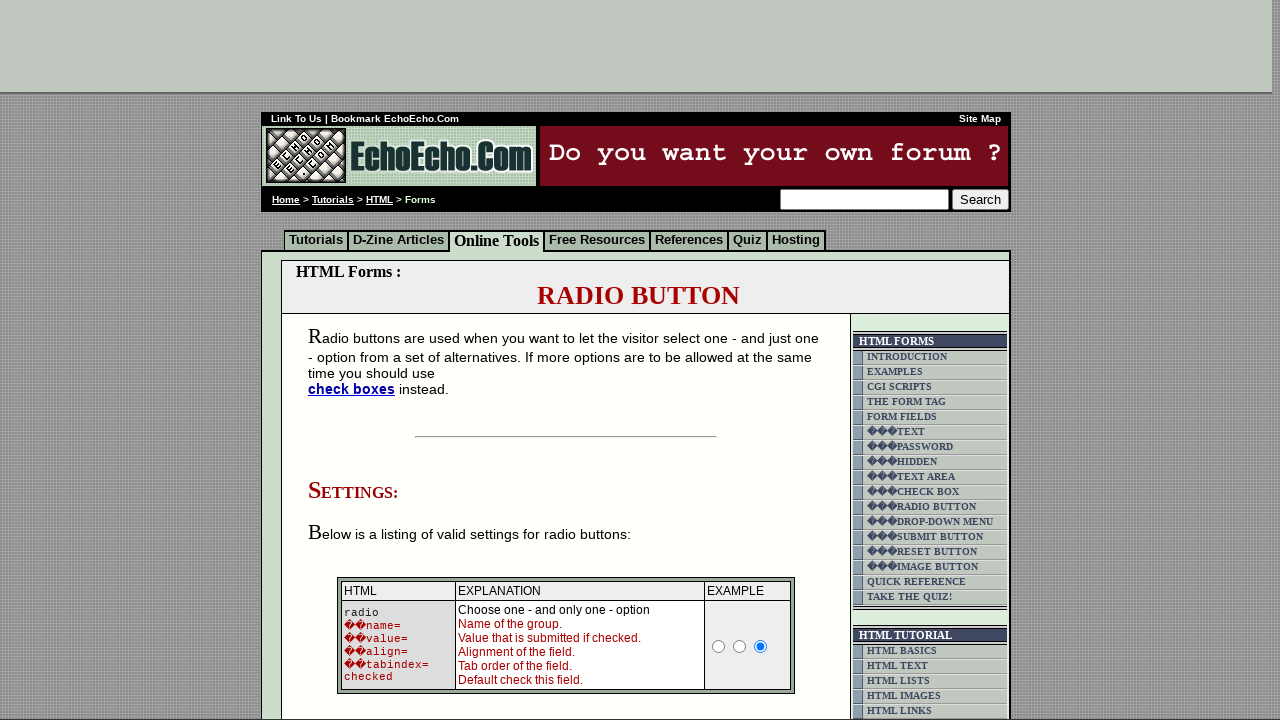

Retrieved value attribute from radio button 2: 'Cheese'
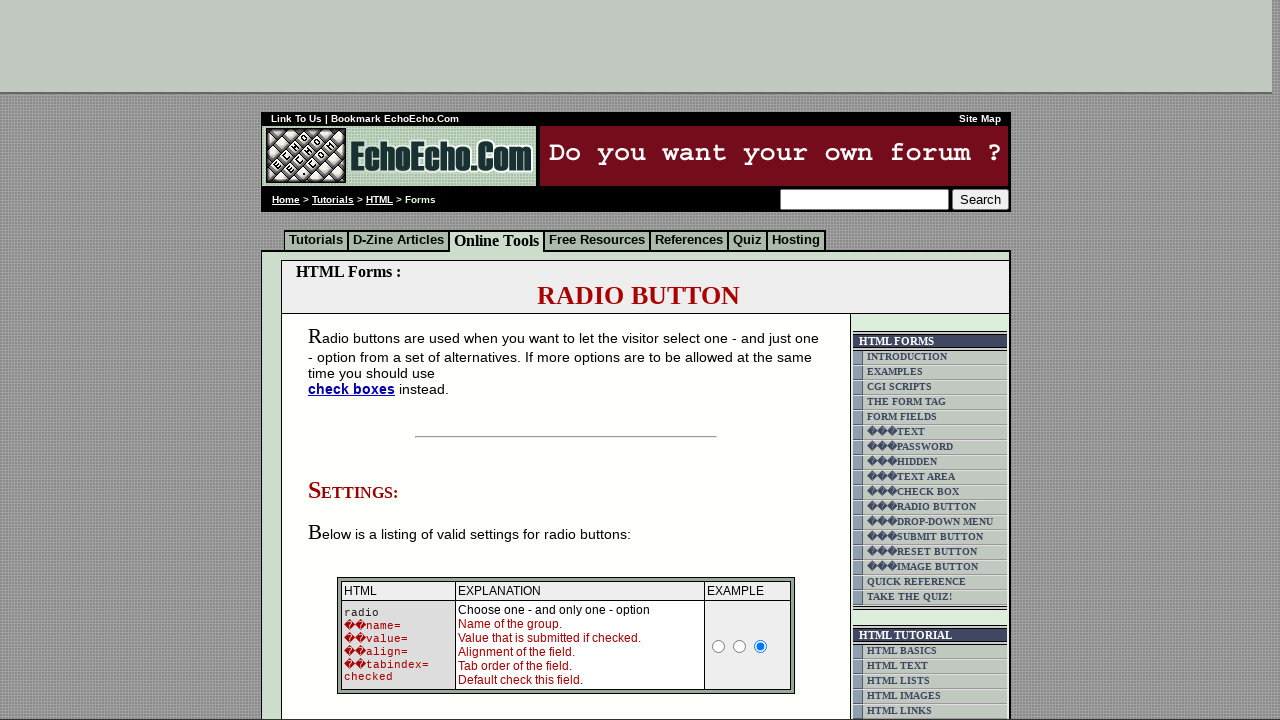

Clicked radio button with value 'Cheese' at (356, 360) on input[name='group1'] >> nth=2
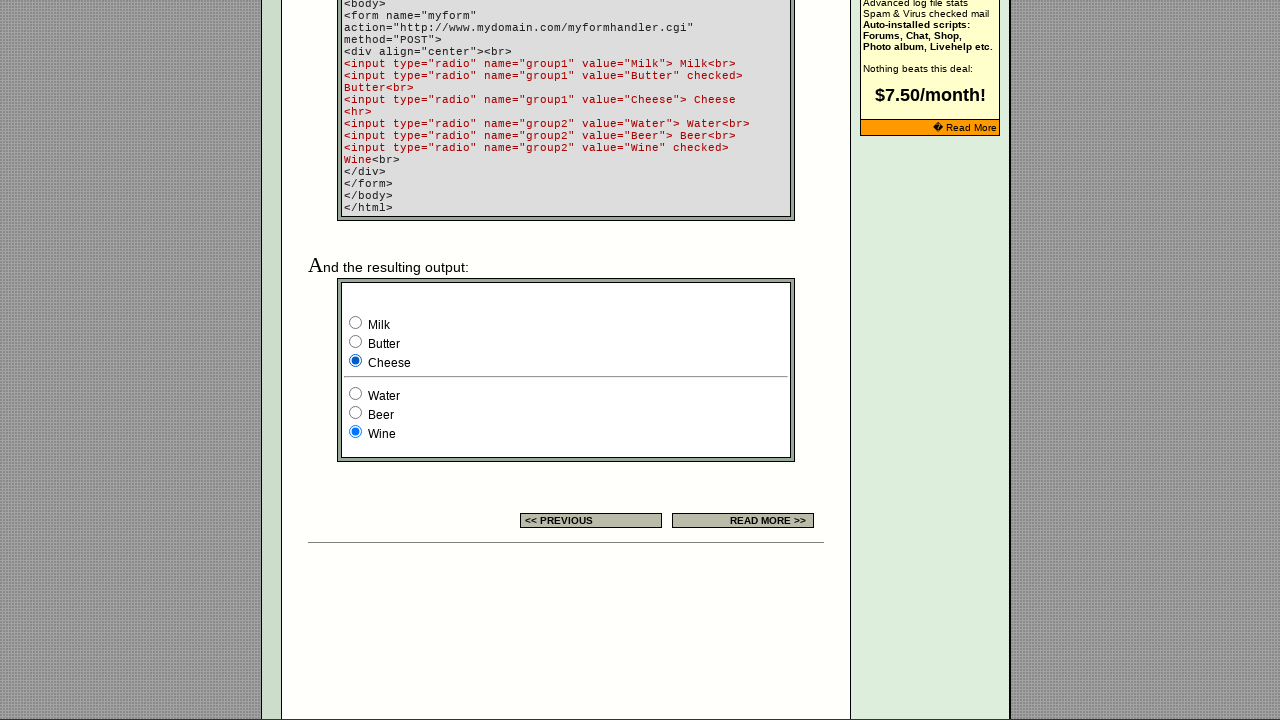

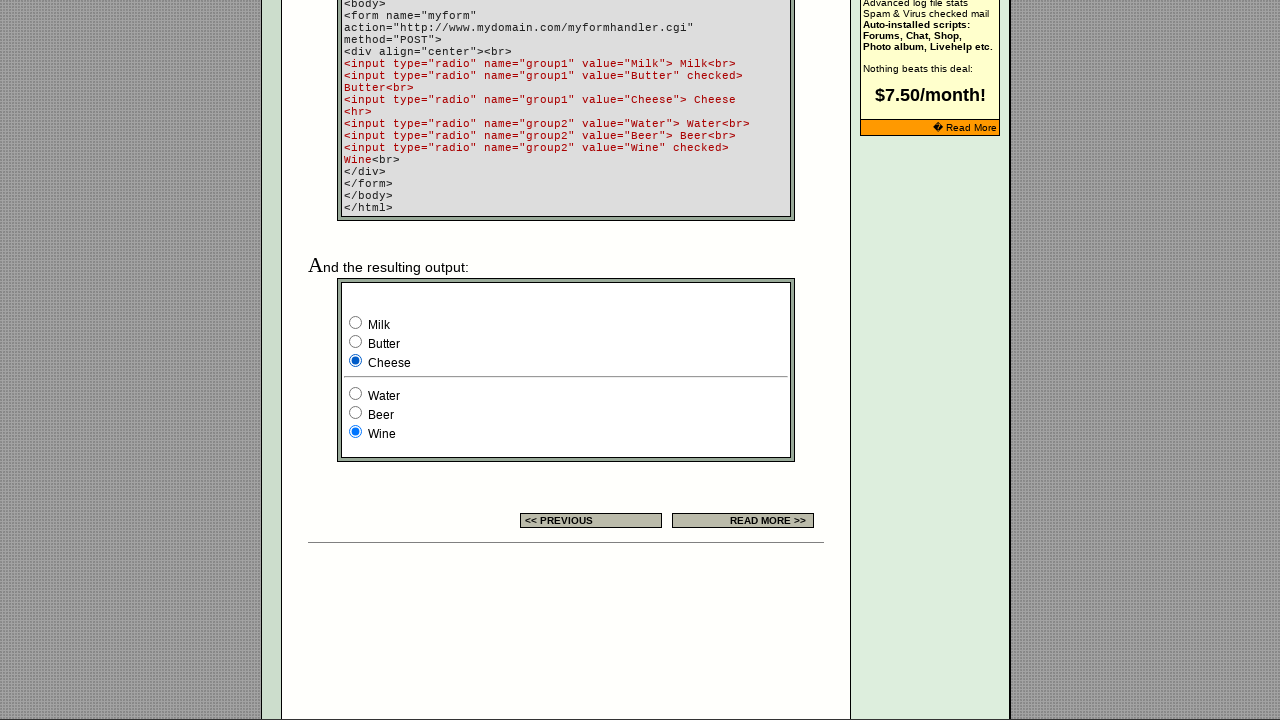